Tests tooltip functionality on jQueryUI demo page by clicking on an age input field inside an iframe and retrieving its tooltip title attribute.

Starting URL: https://jqueryui.com/tooltip/

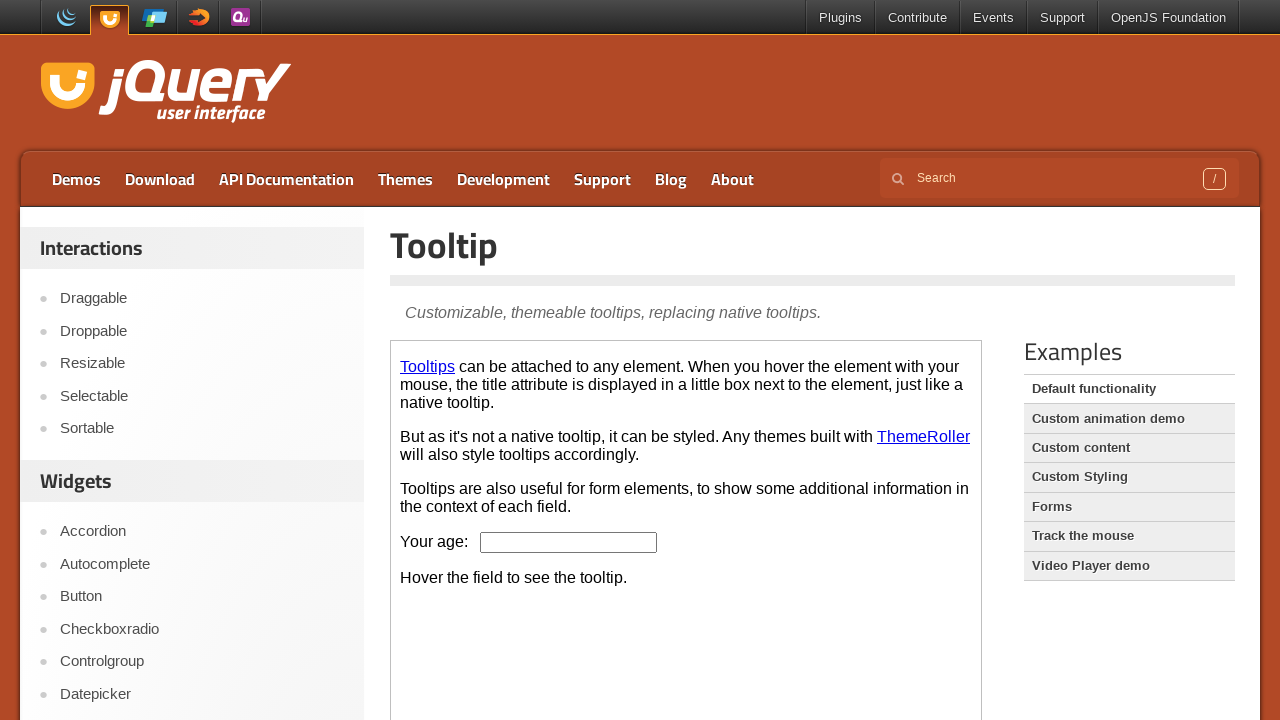

Located iframe with demo frame class
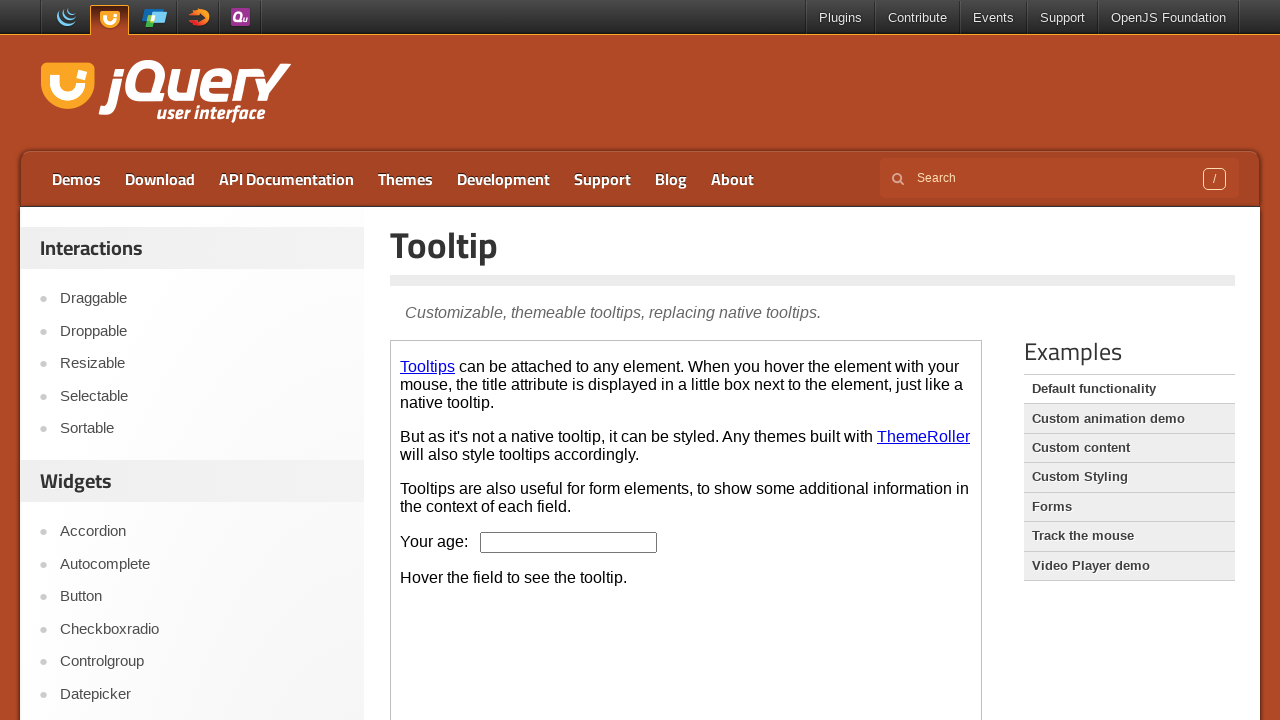

Located age input field with tooltip inside iframe
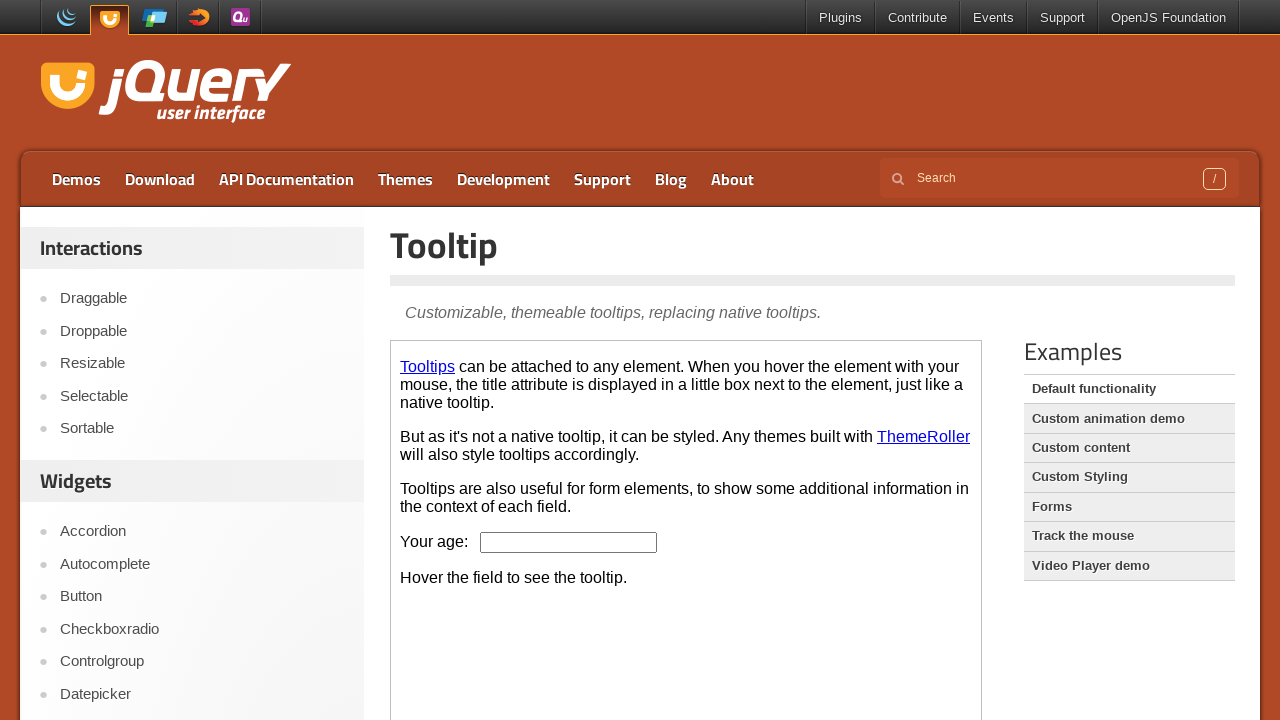

Clicked on age input field to trigger tooltip at (569, 542) on iframe.demo-frame >> internal:control=enter-frame >> #age
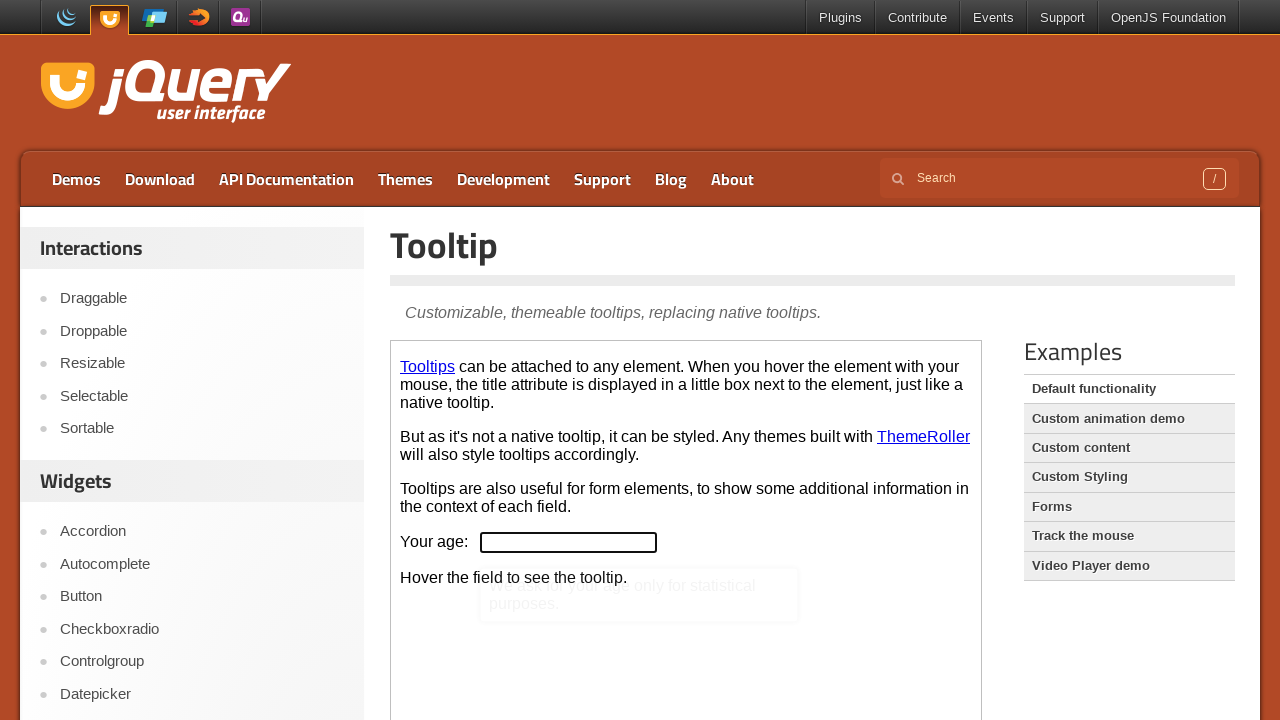

Retrieved tooltip title attribute: ''
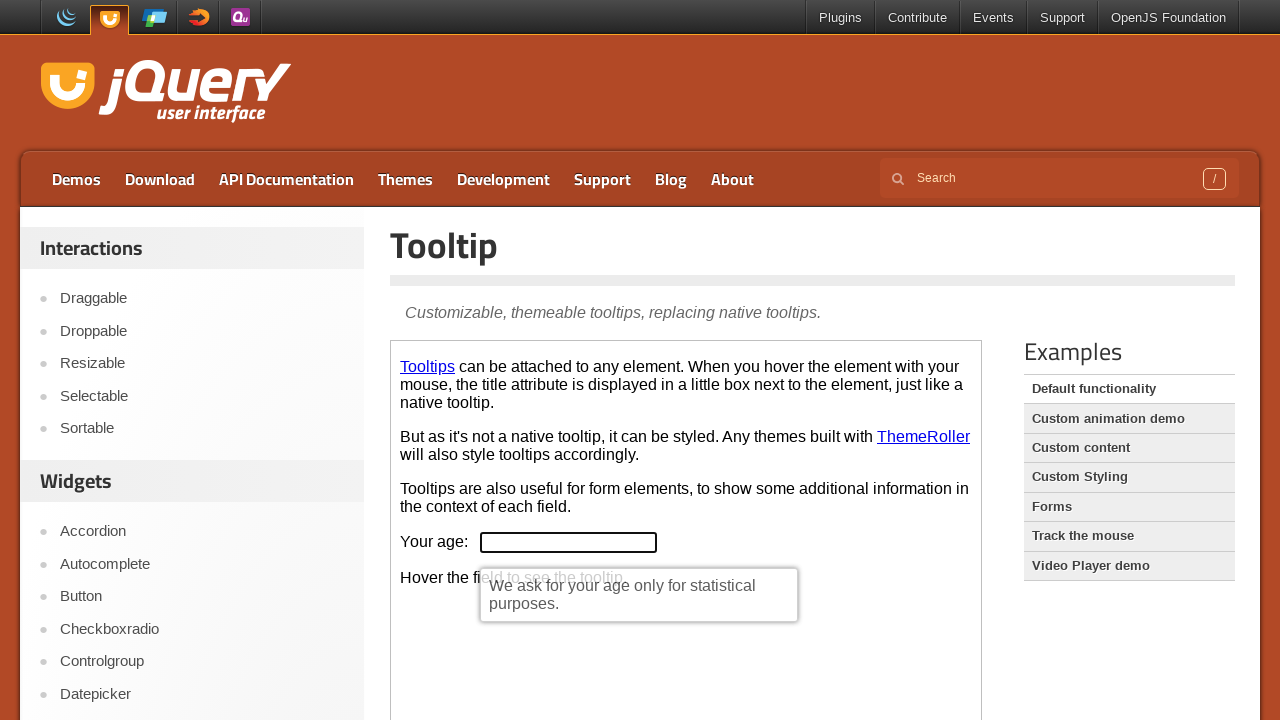

Printed tooltip text to console
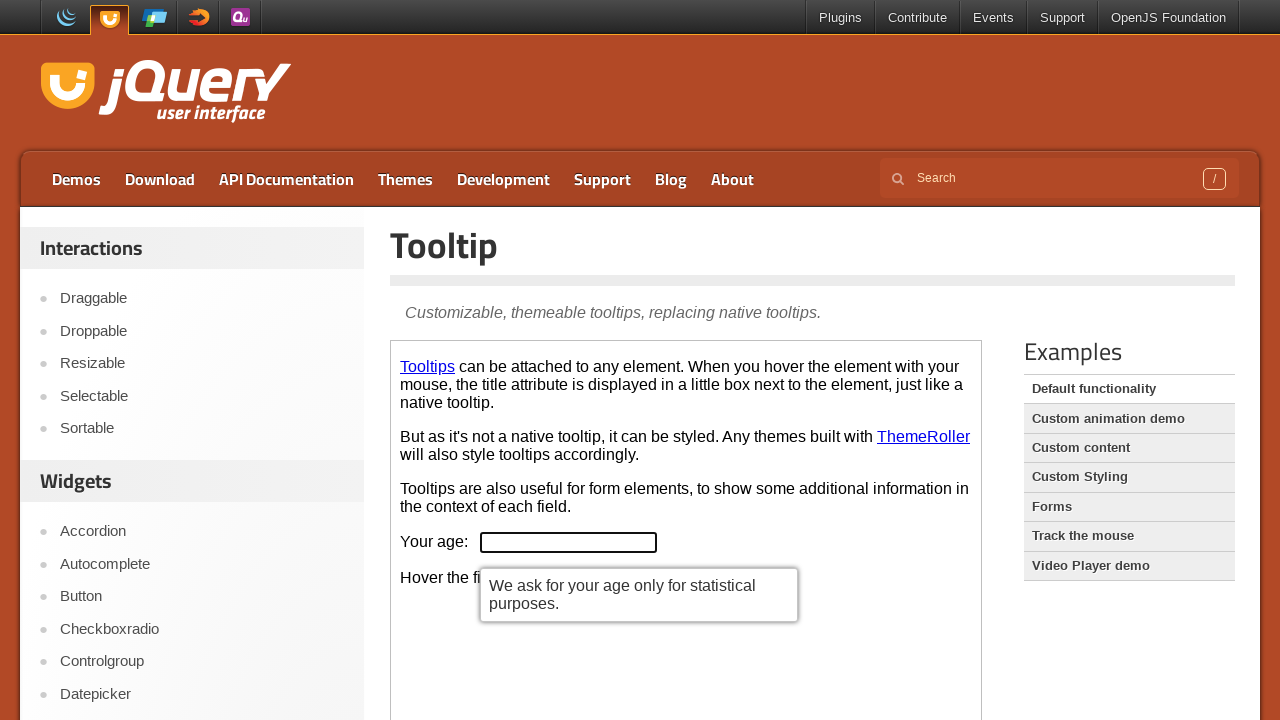

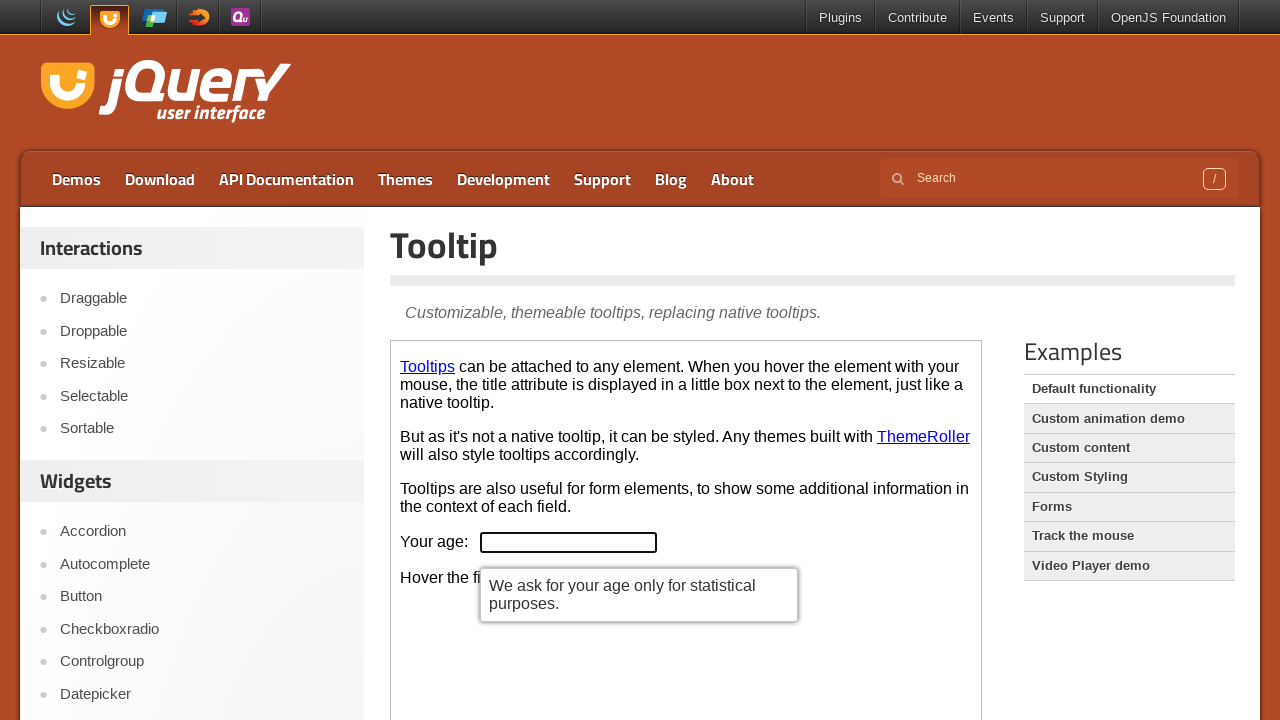